Tests product search functionality by typing a search term, clicking submit, and verifying the product results are displayed correctly

Starting URL: https://rahulshettyacademy.com/seleniumPractise/#/

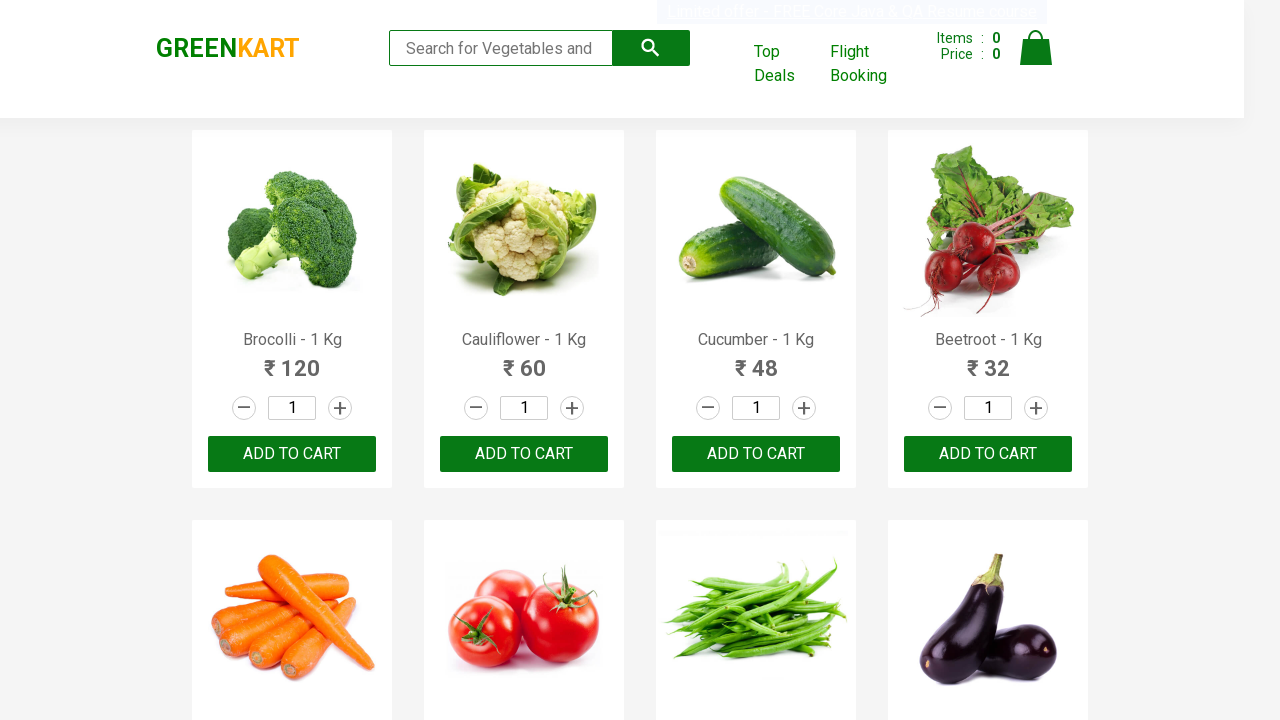

Filled search box with 'Cucumber' on .search-keyword
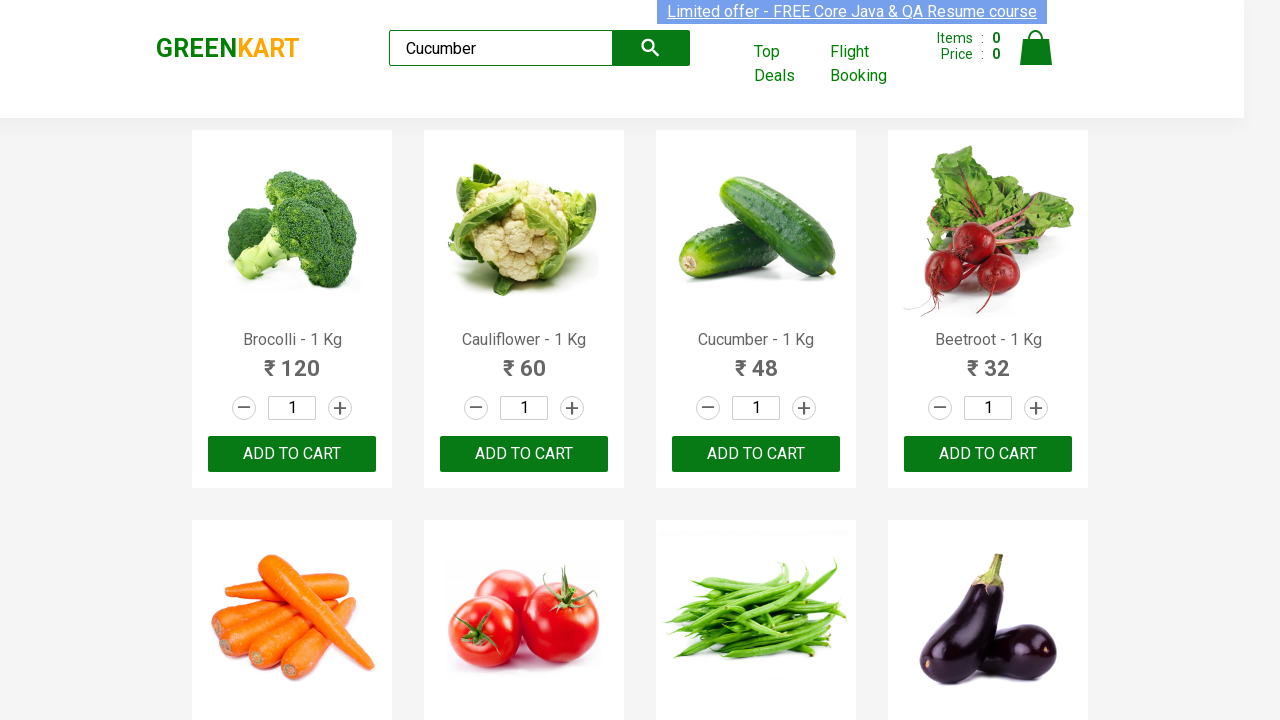

Clicked submit button to search for products at (651, 48) on [type='submit']
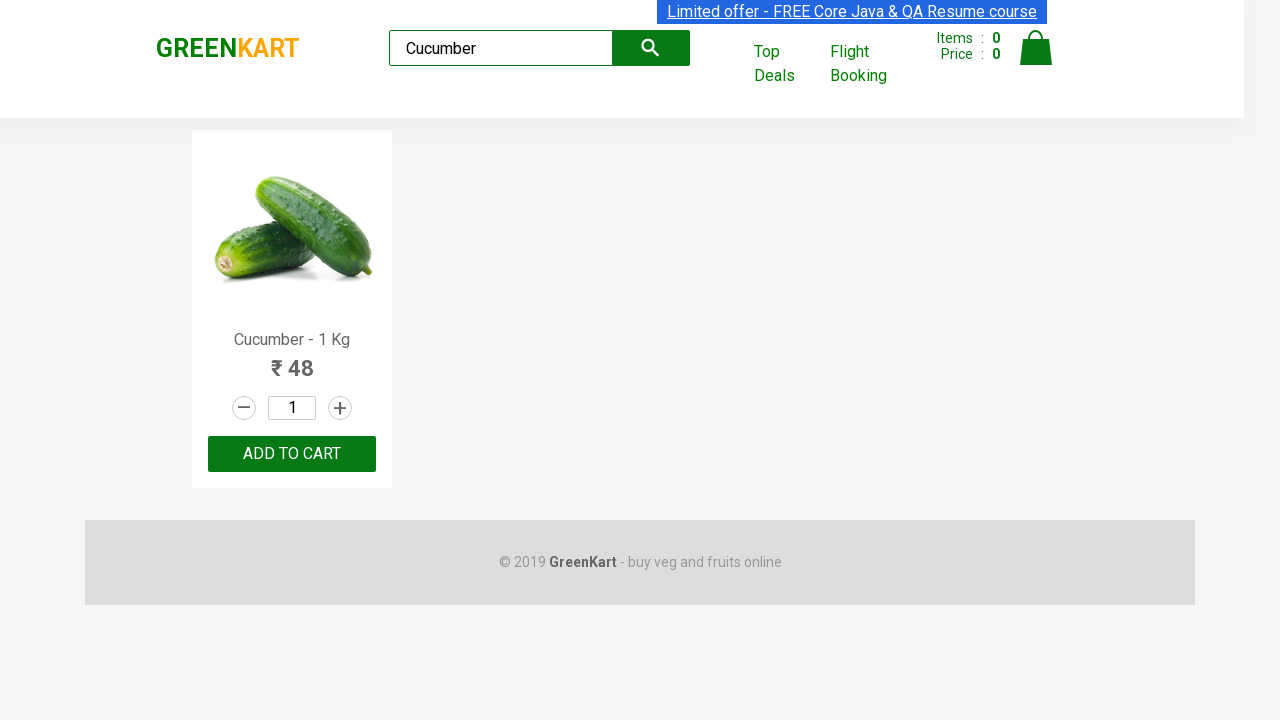

Product results loaded and became visible
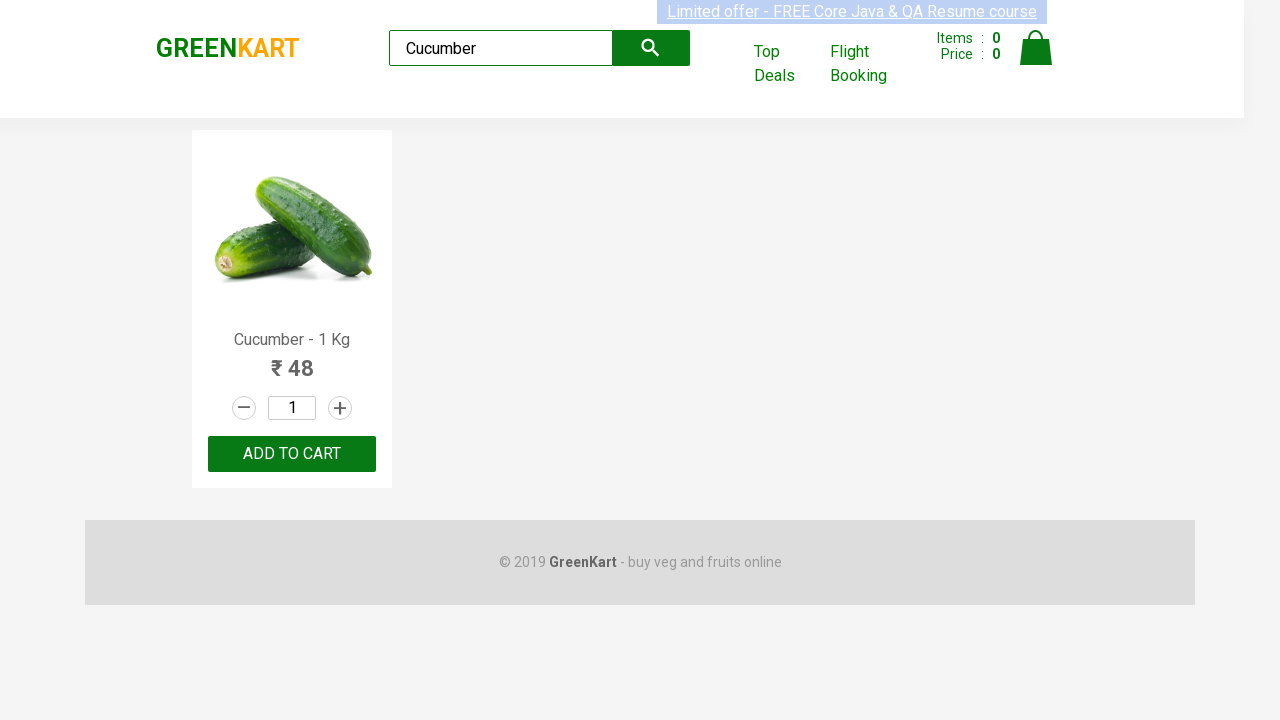

Verified product 'Cucumber - 1 Kg' is displayed in results
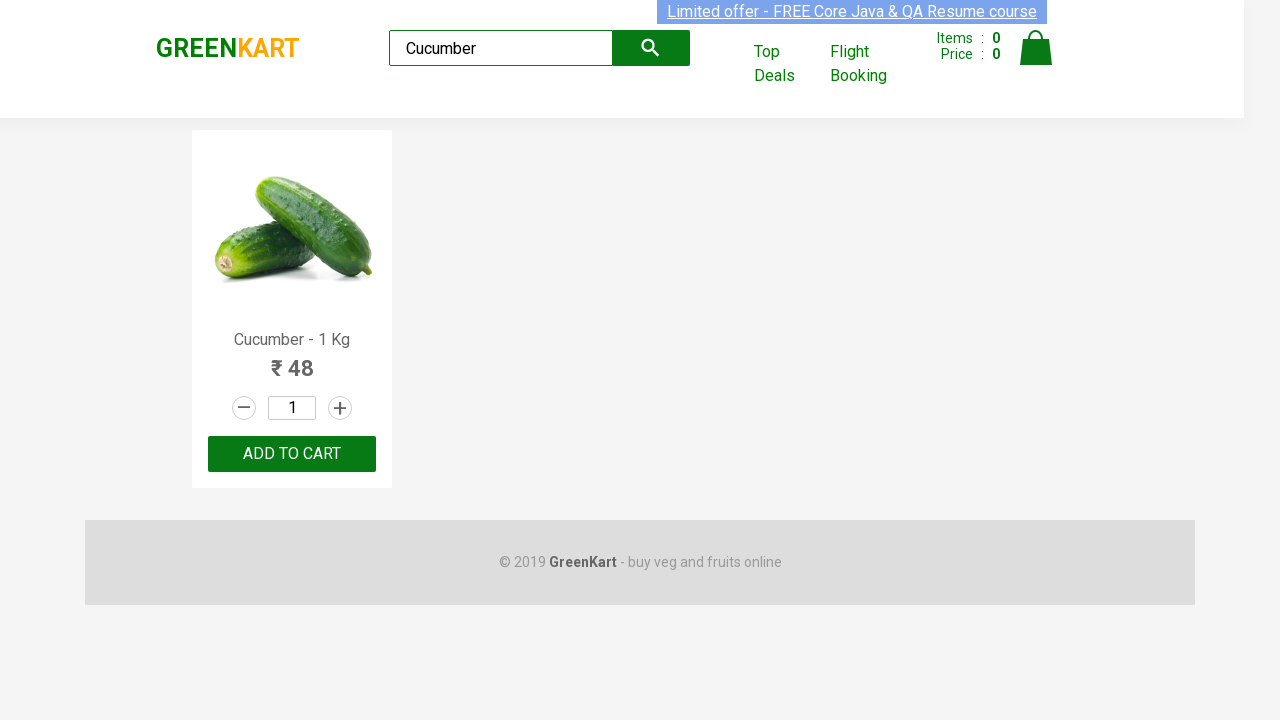

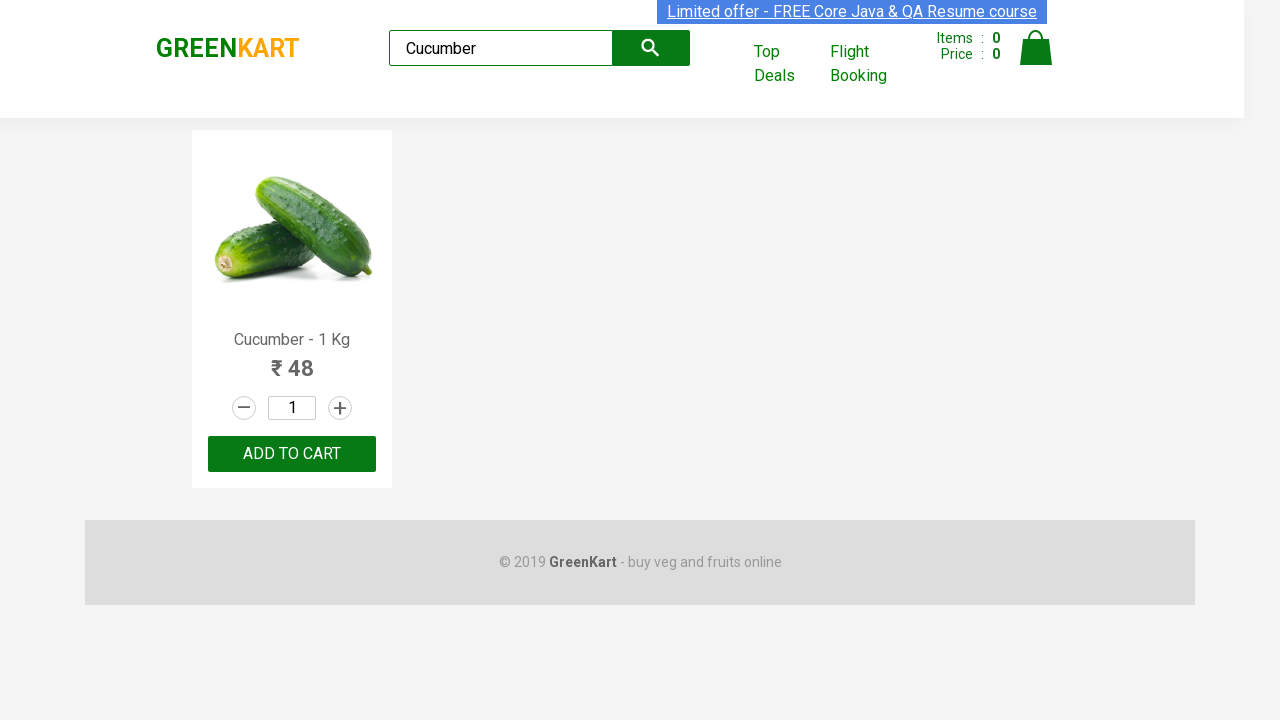